Tests horizontal slider functionality by clicking on the slider and adjusting its value using keyboard arrows

Starting URL: https://the-internet.herokuapp.com/

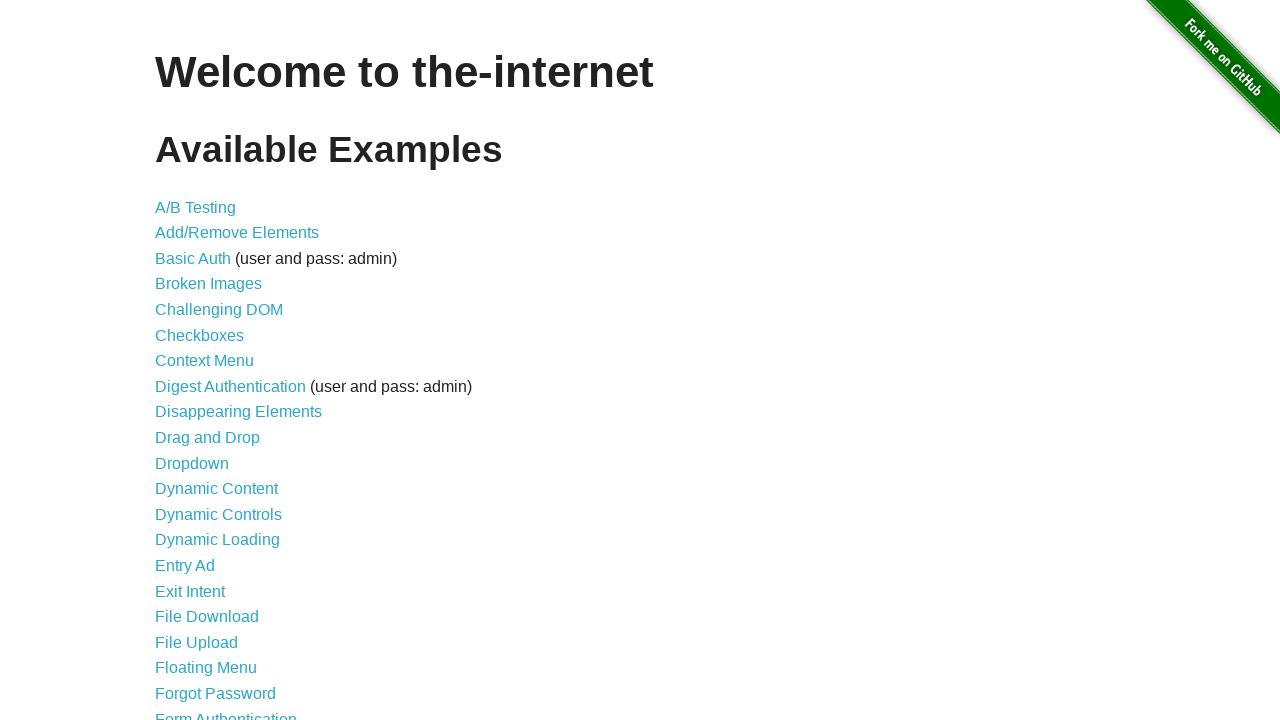

Clicked on Horizontal Slider link at (214, 361) on text=Horizontal Slider
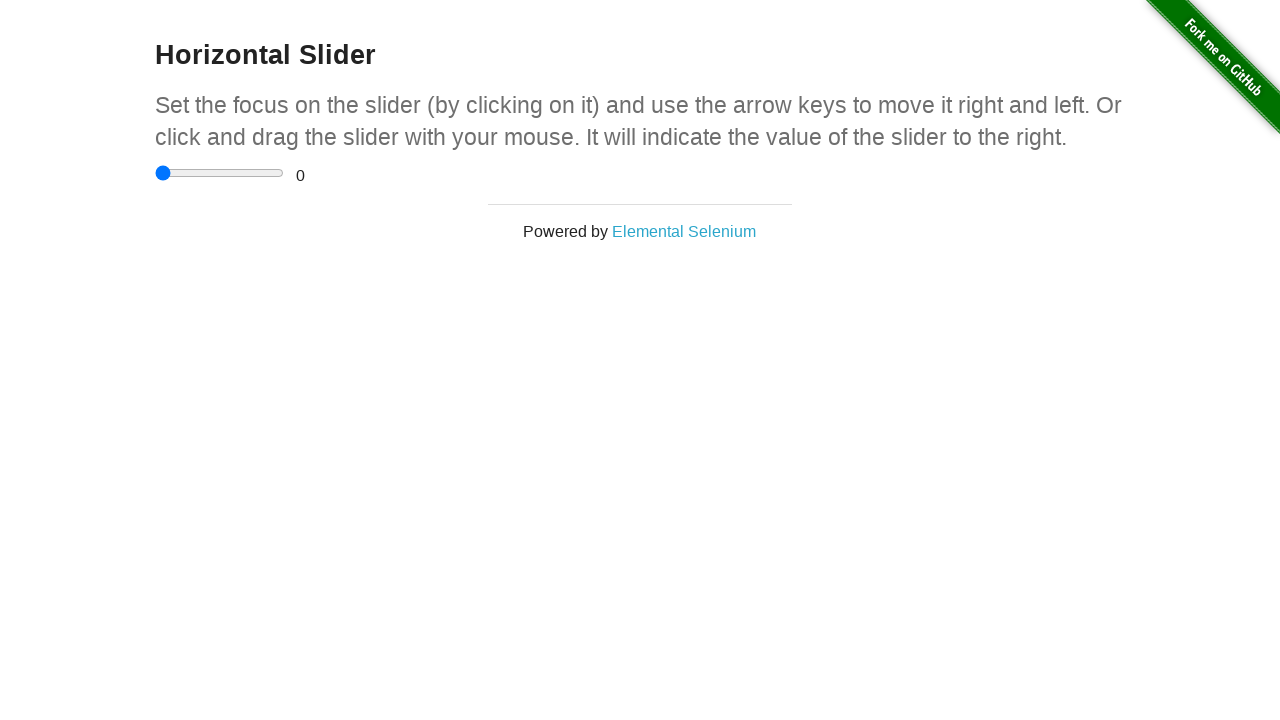

Clicked on the horizontal slider input at (220, 173) on input[type='range']
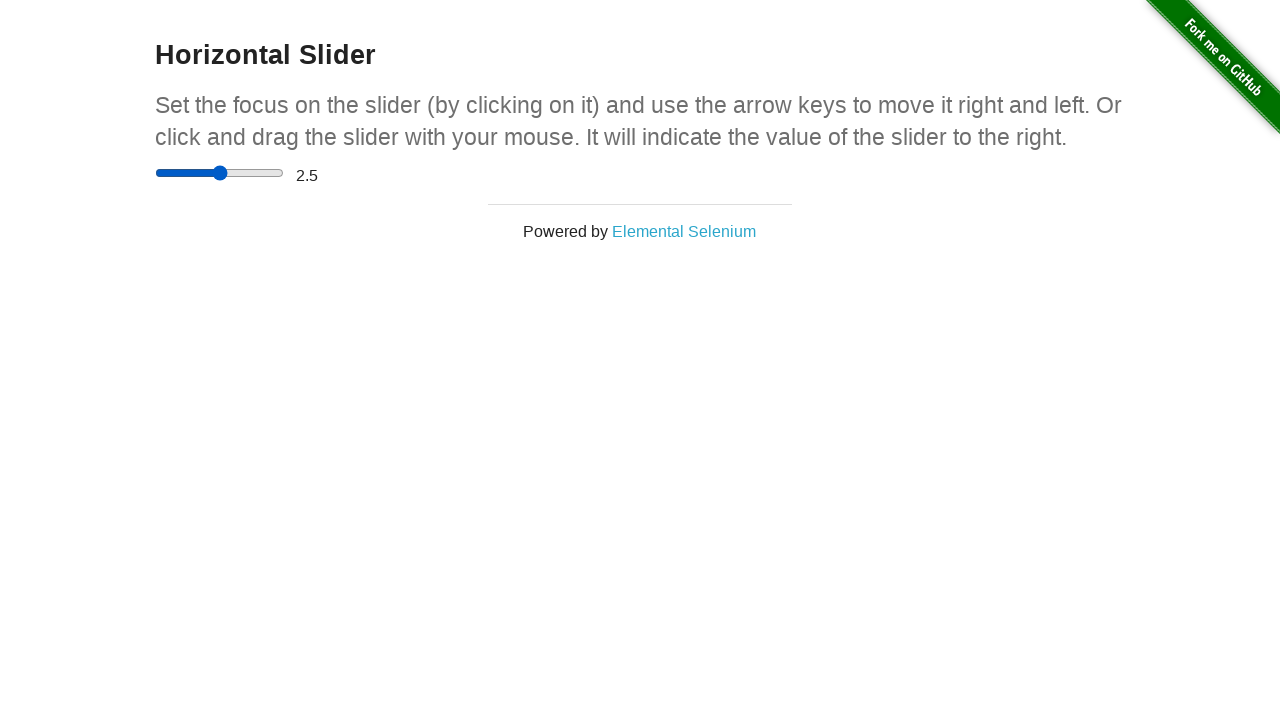

Pressed ArrowRight key to adjust slider value (1st time) on input[type='range']
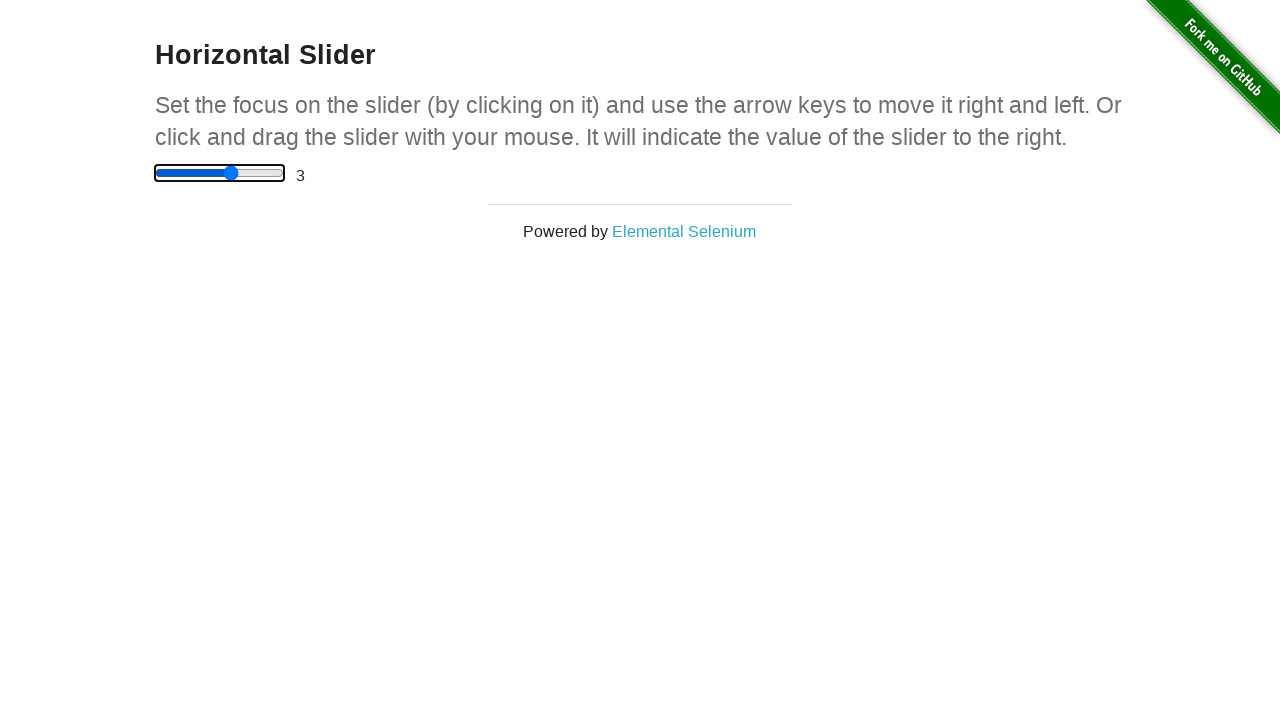

Pressed ArrowRight key to adjust slider value (2nd time) on input[type='range']
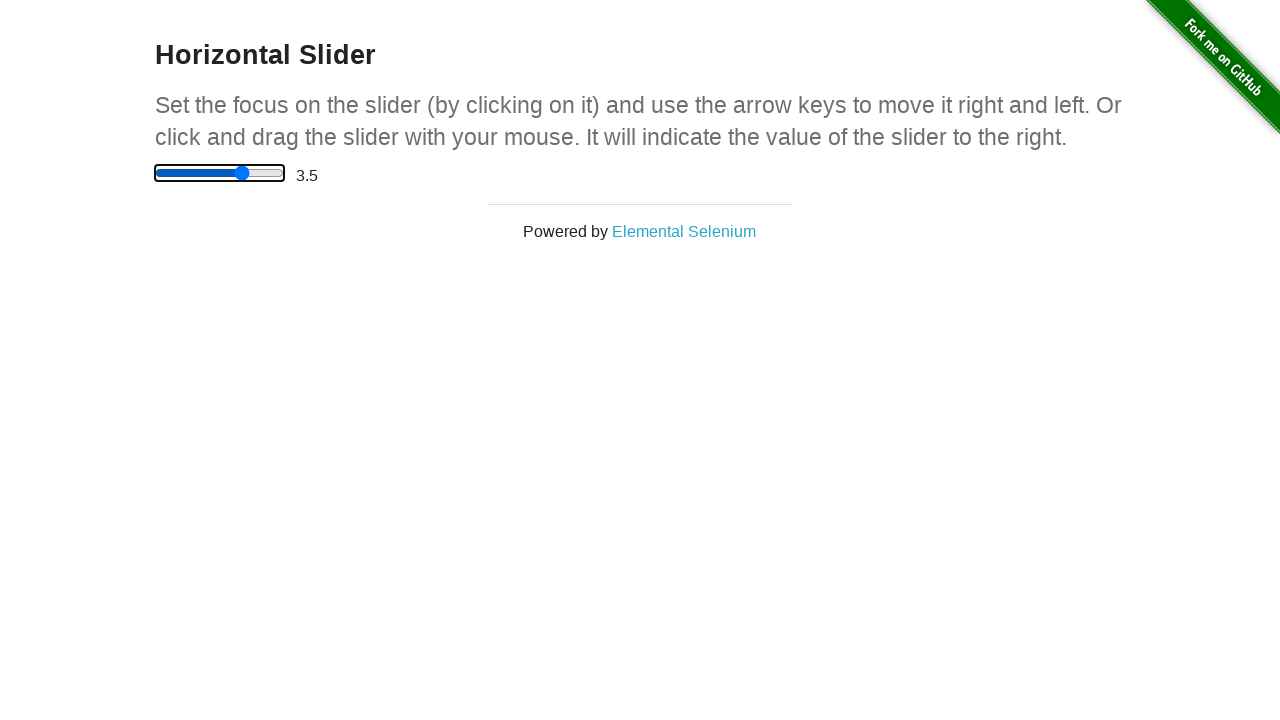

Pressed ArrowRight key to adjust slider value (3rd time) on input[type='range']
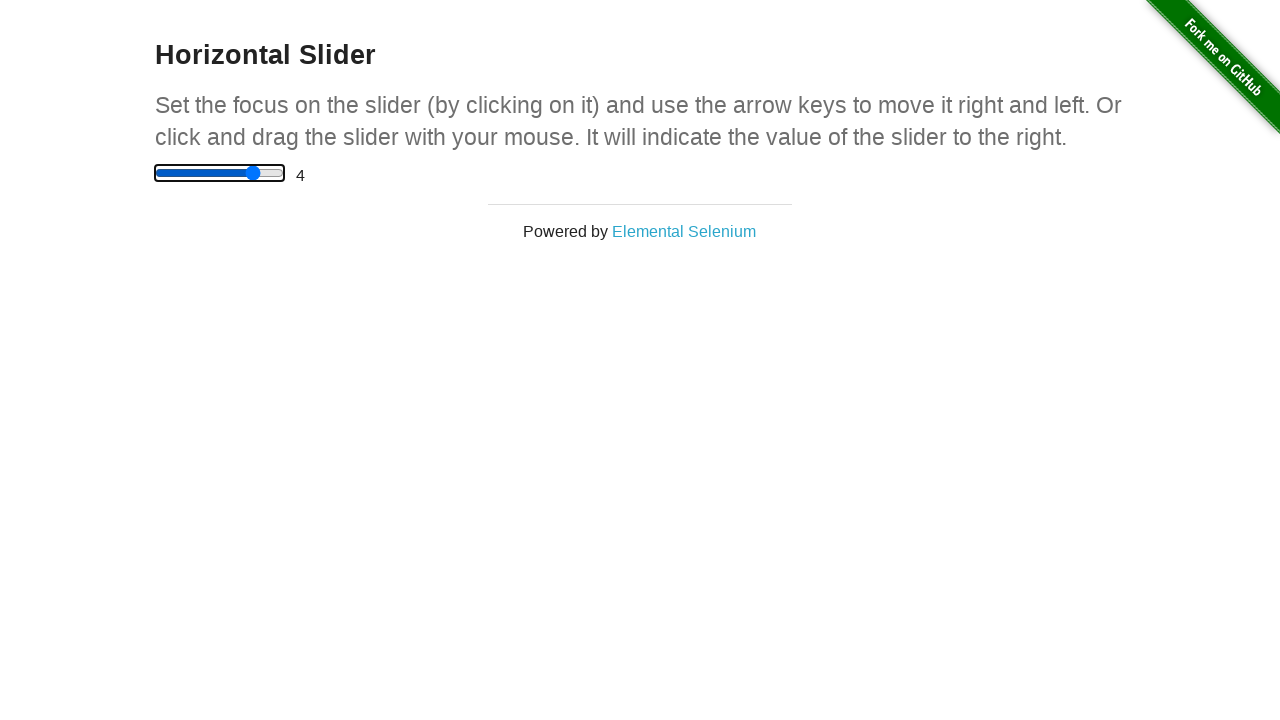

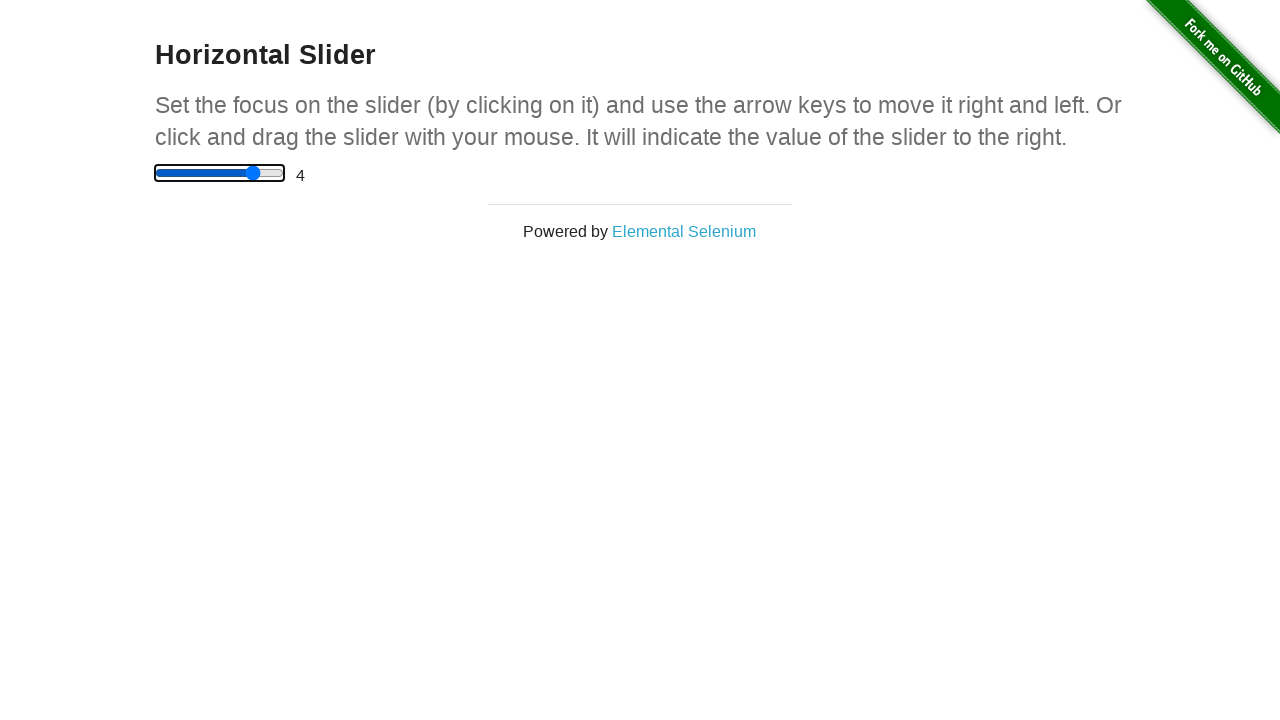